Tests that clicking the bottom "Order" button (after scrolling to it) opens the order window with the correct title "Для кого самокат" and the first name field has the placeholder "* Имя"

Starting URL: https://qa-scooter.praktikum-services.ru/

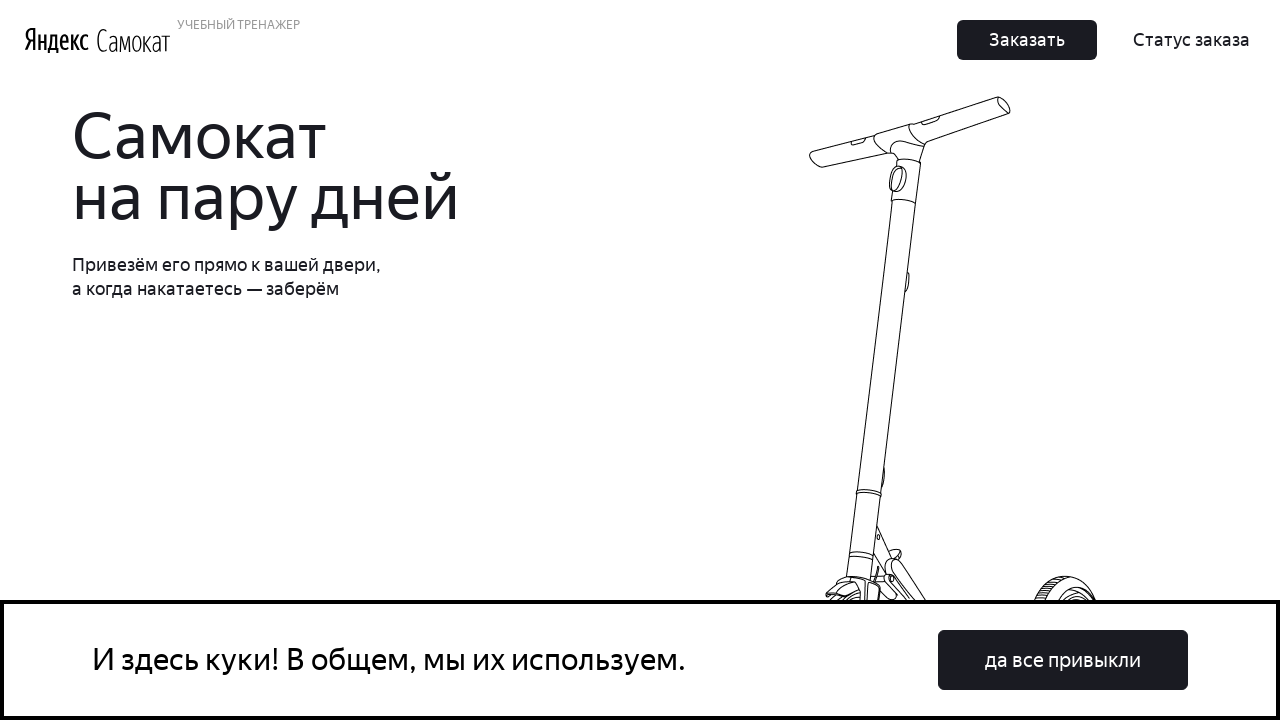

Located the last (bottom) 'Заказать' button
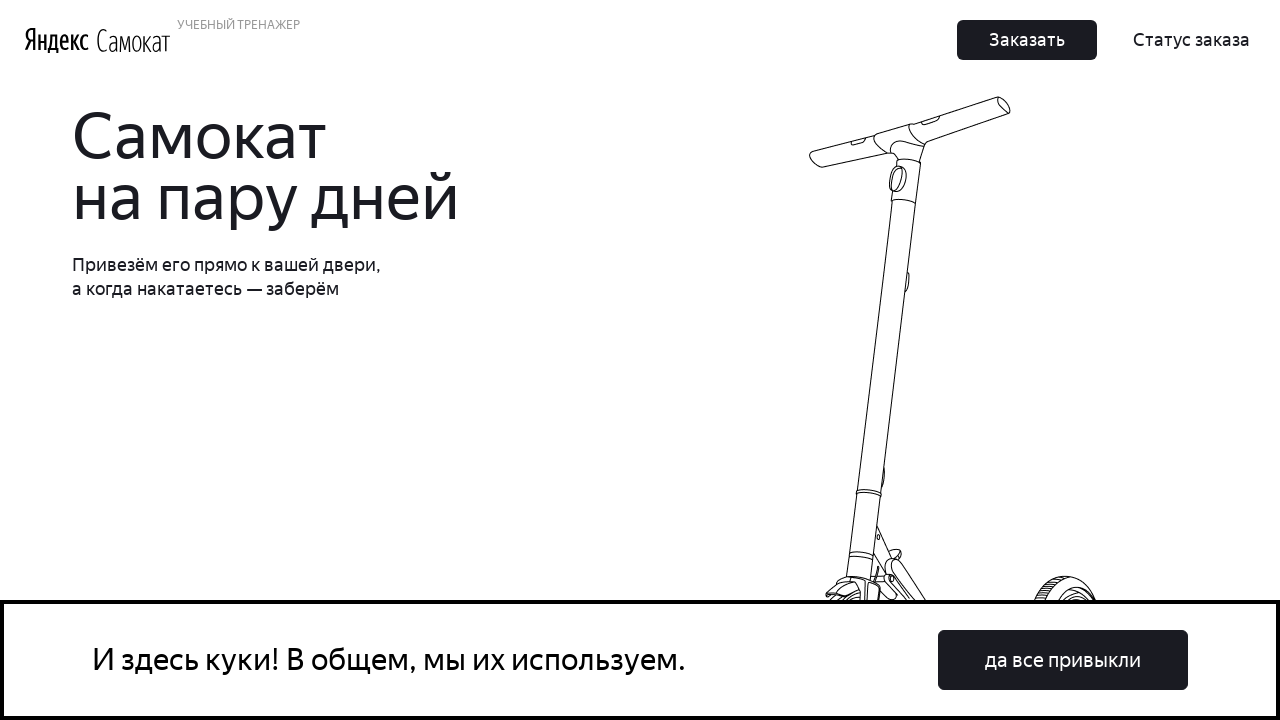

Scrolled to the bottom 'Заказать' button
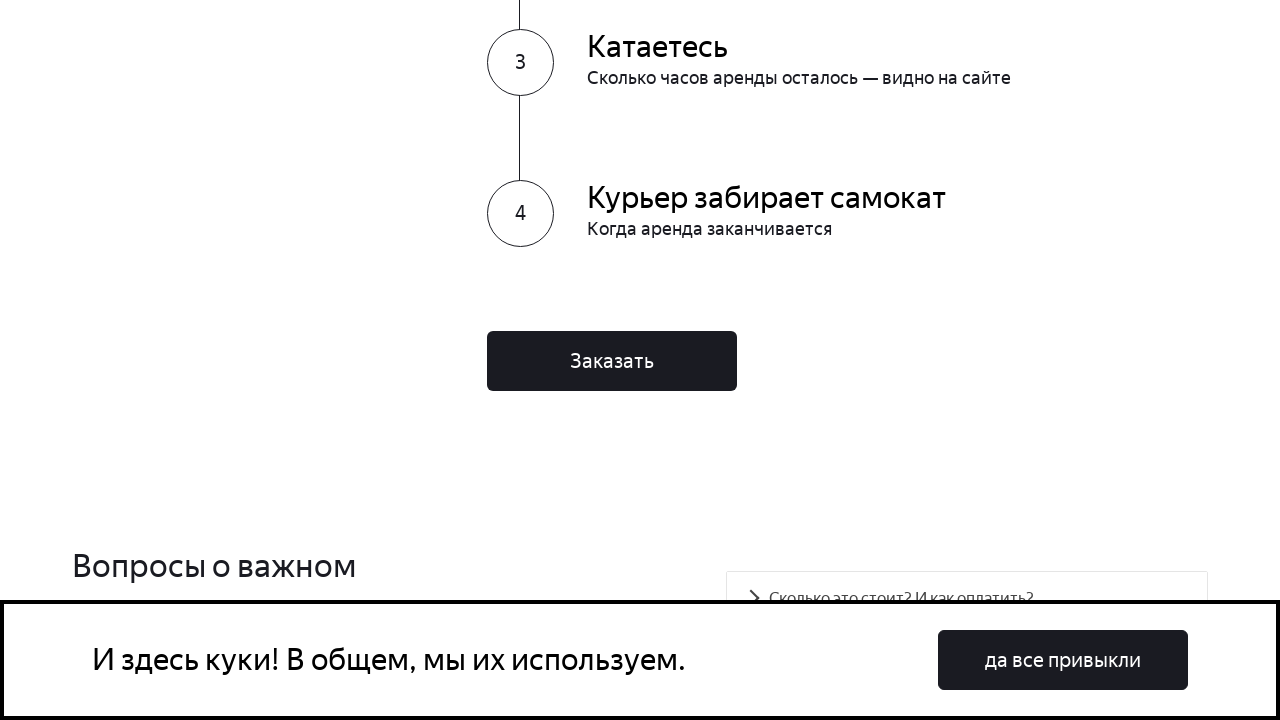

Clicked the bottom 'Заказать' button at (612, 361) on button:has-text('Заказать') >> nth=-1
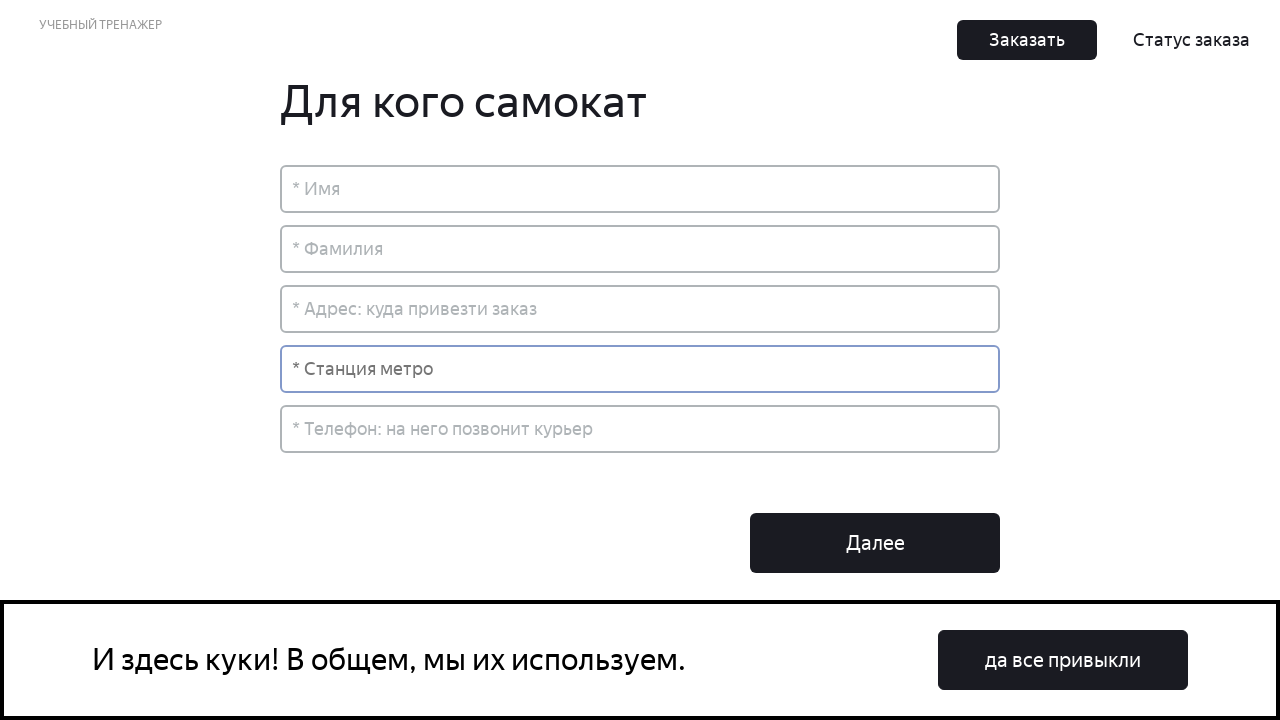

Order window appeared with title 'Для кого самокат'
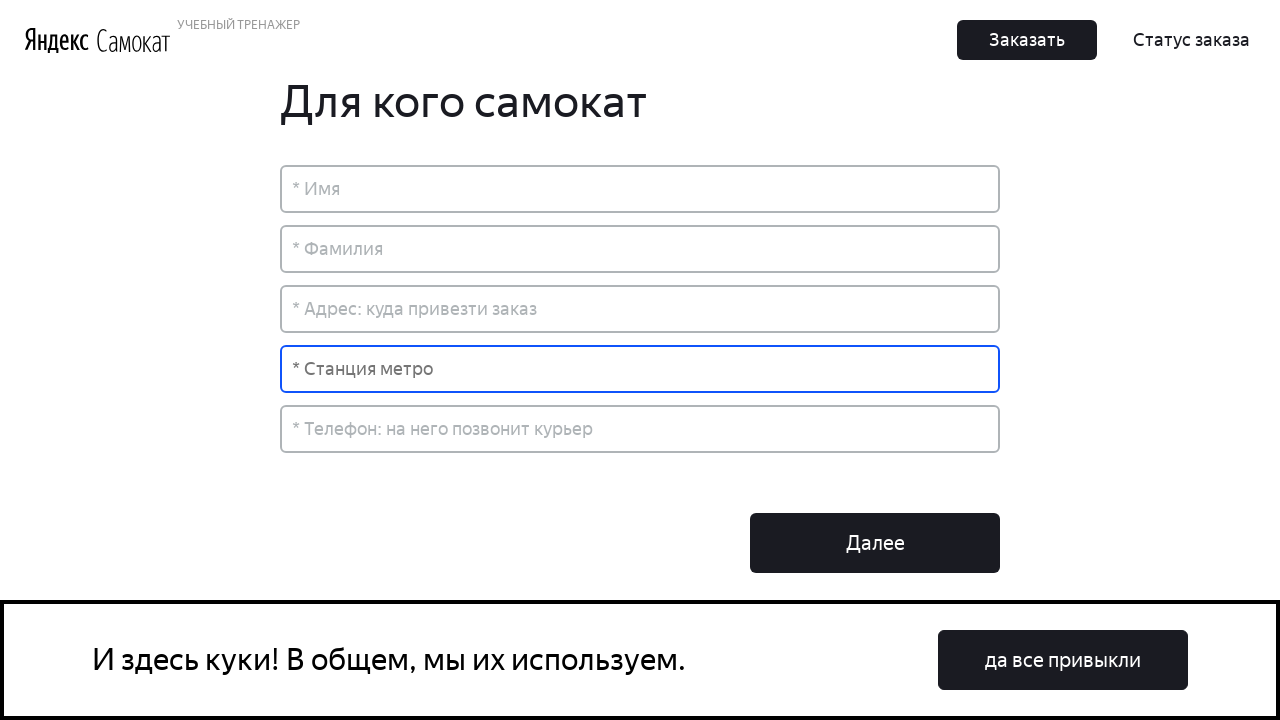

Located the first name input field with placeholder '* Имя'
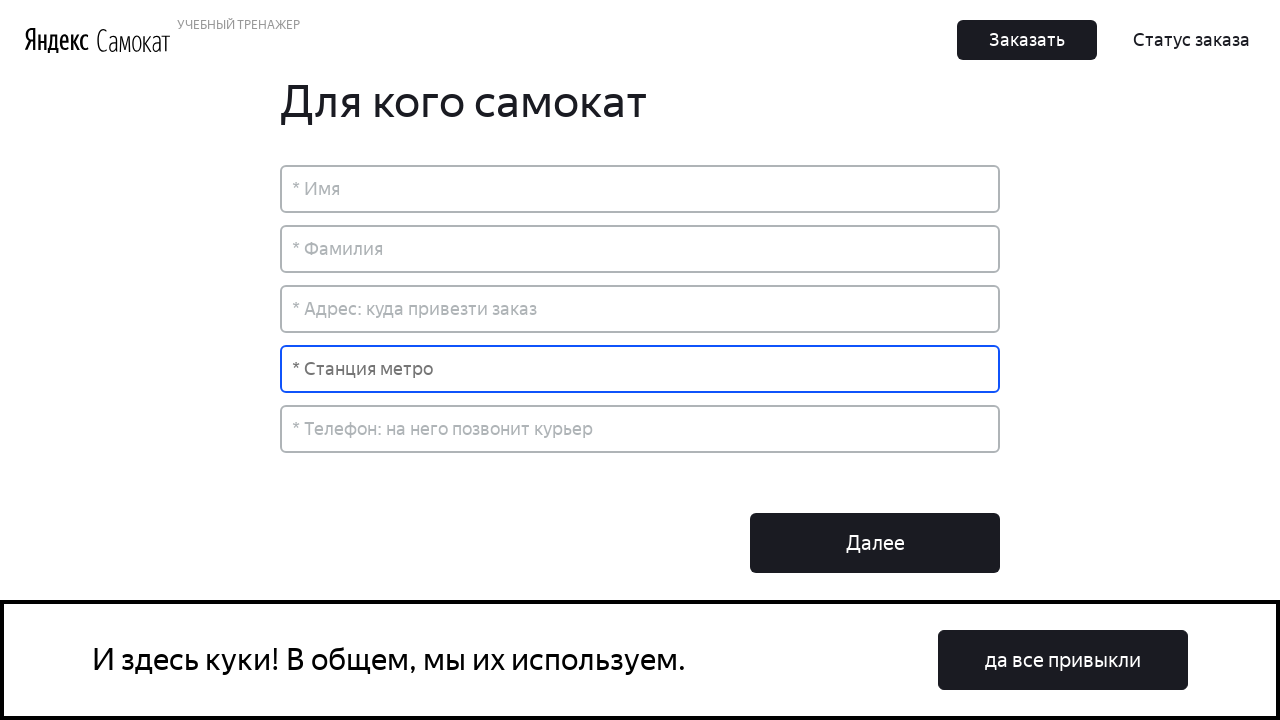

First name input field is visible
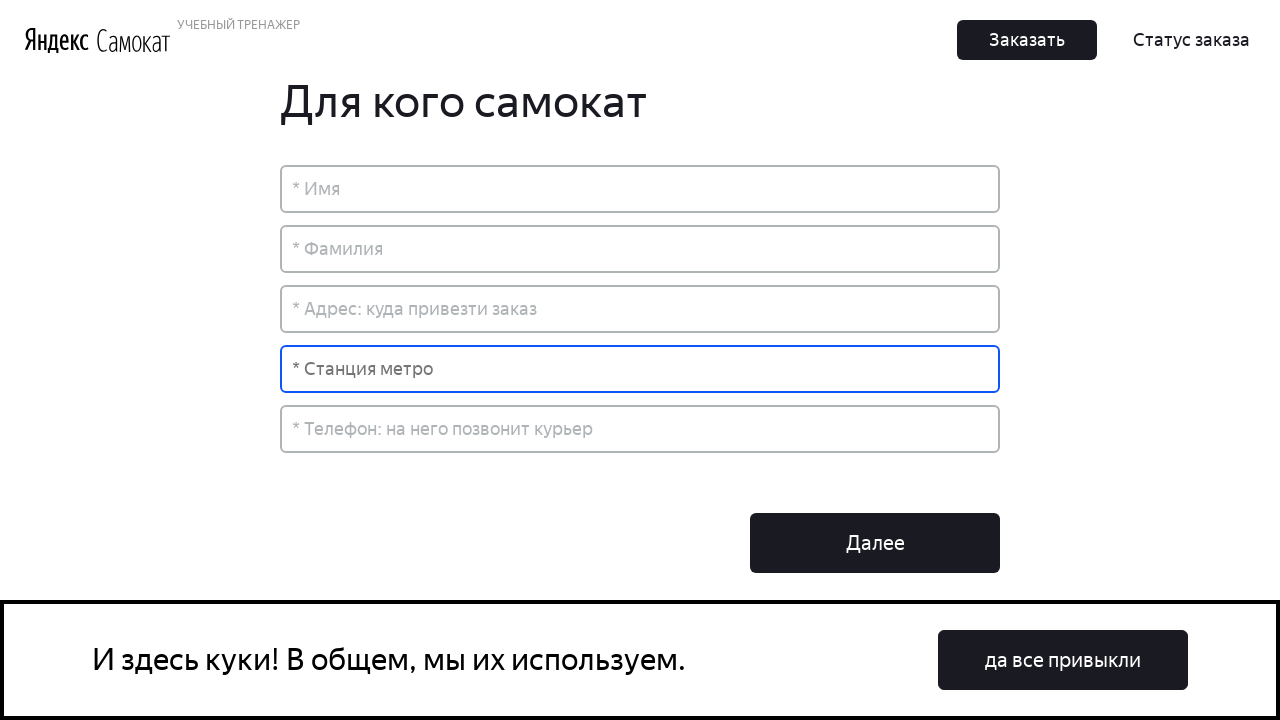

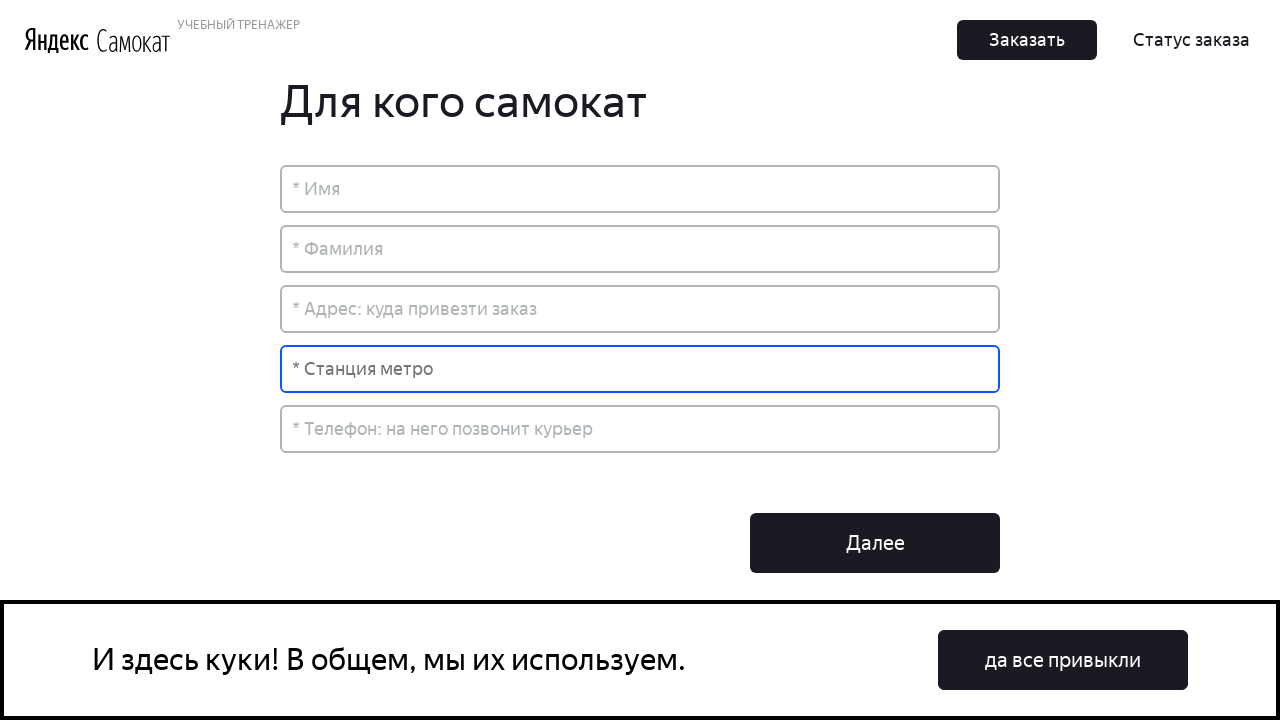